Tests dropdown selection by clicking the dropdown and selecting an option by value

Starting URL: https://rahulshettyacademy.com/AutomationPractice/

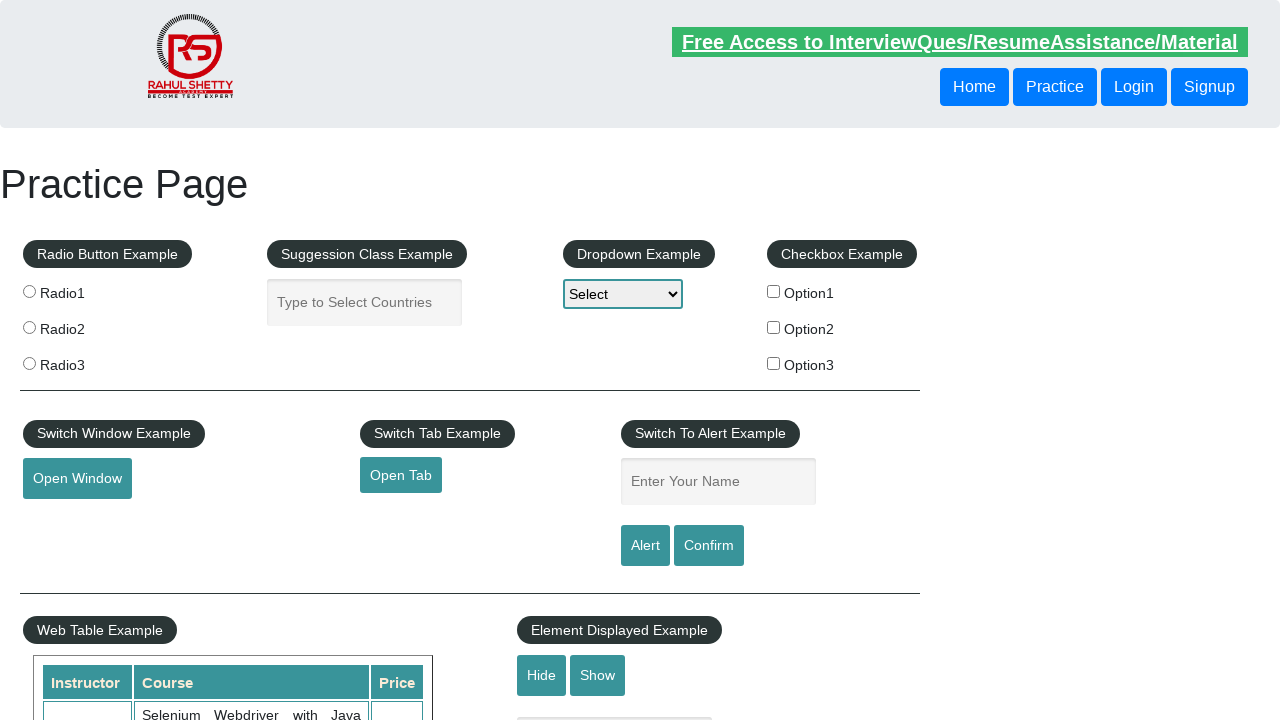

Clicked on dropdown element at (623, 294) on #dropdown-class-example
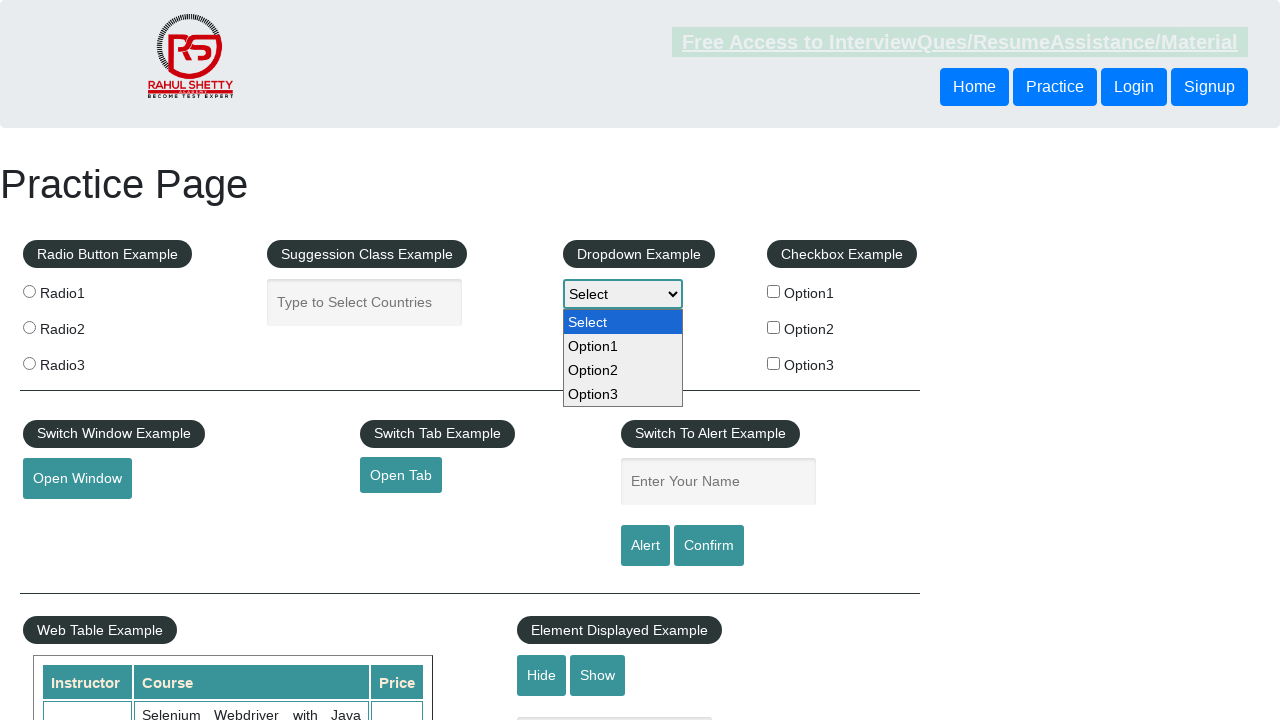

Selected 'option3' from dropdown on #dropdown-class-example
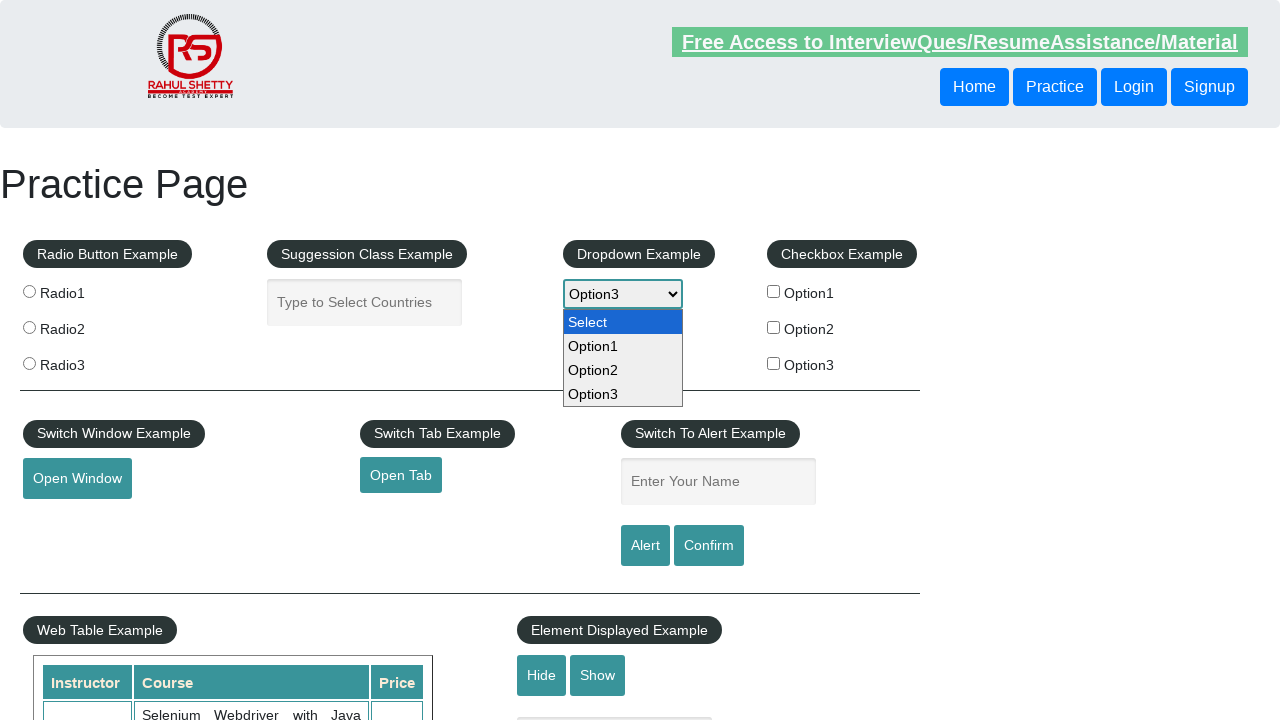

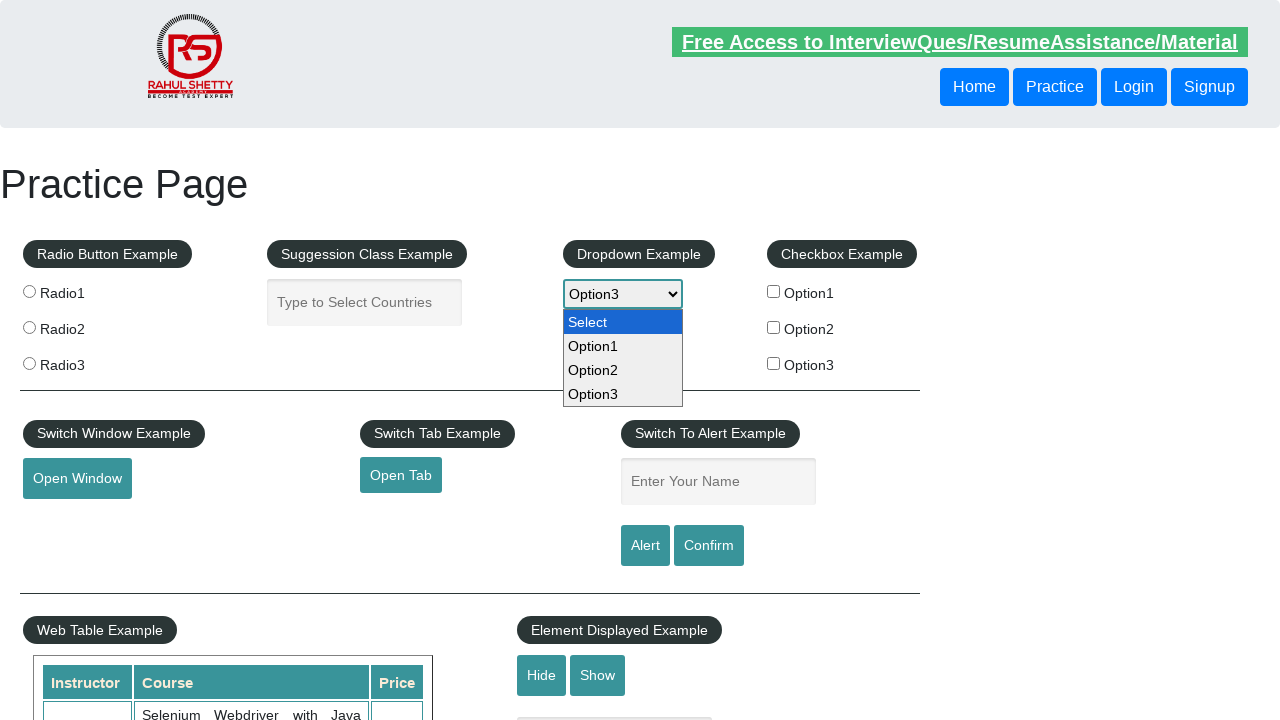